Tests the Travelist.co.il travel search form by filling in the origin city (Tel Aviv) and destination city (Bangkok) using the form's autocomplete inputs.

Starting URL: https://www.travelist.co.il

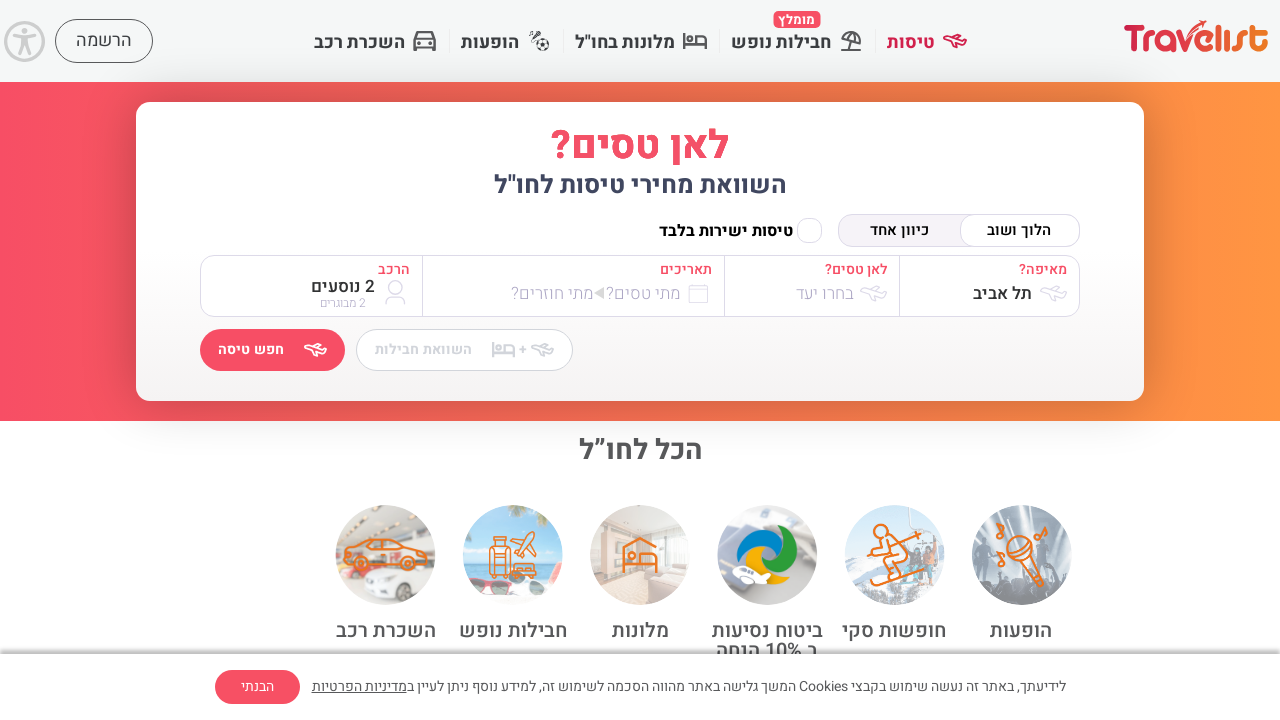

Clicked on the 'From where' (מאיפה) button to open origin input at (984, 270) on xpath=//div[contains(text(),'מאיפה')]
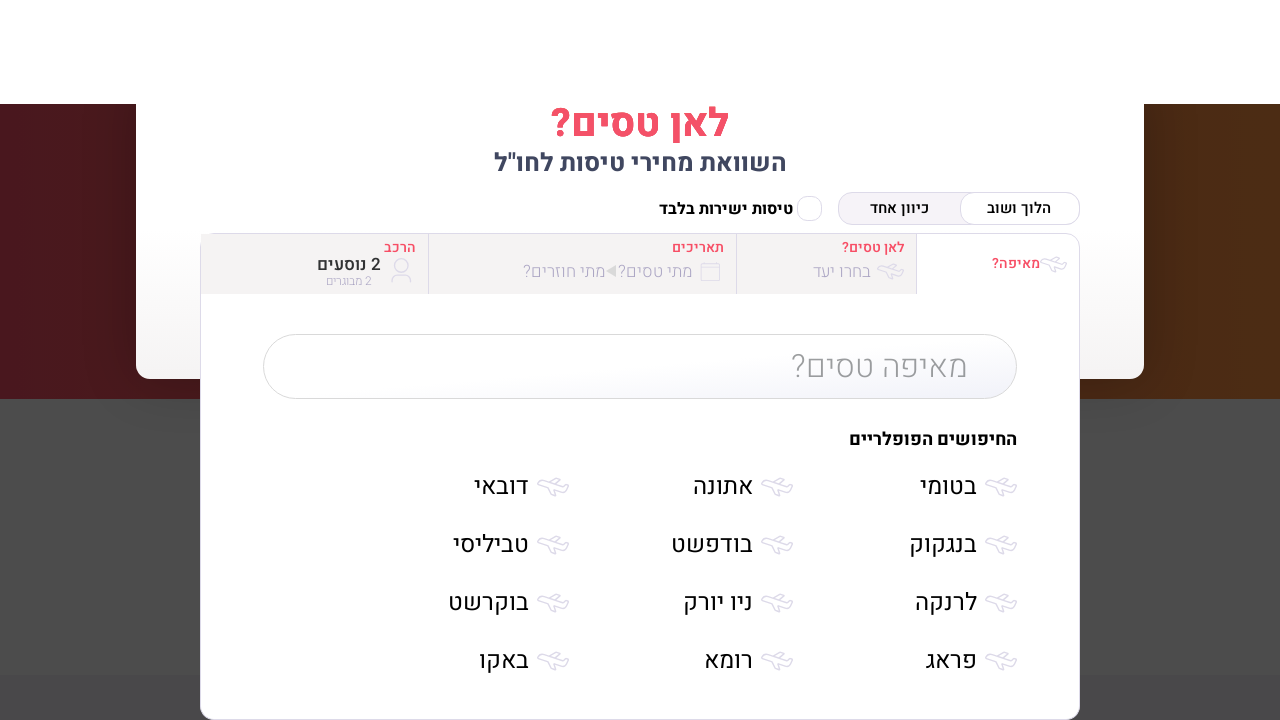

Origin input field is now visible
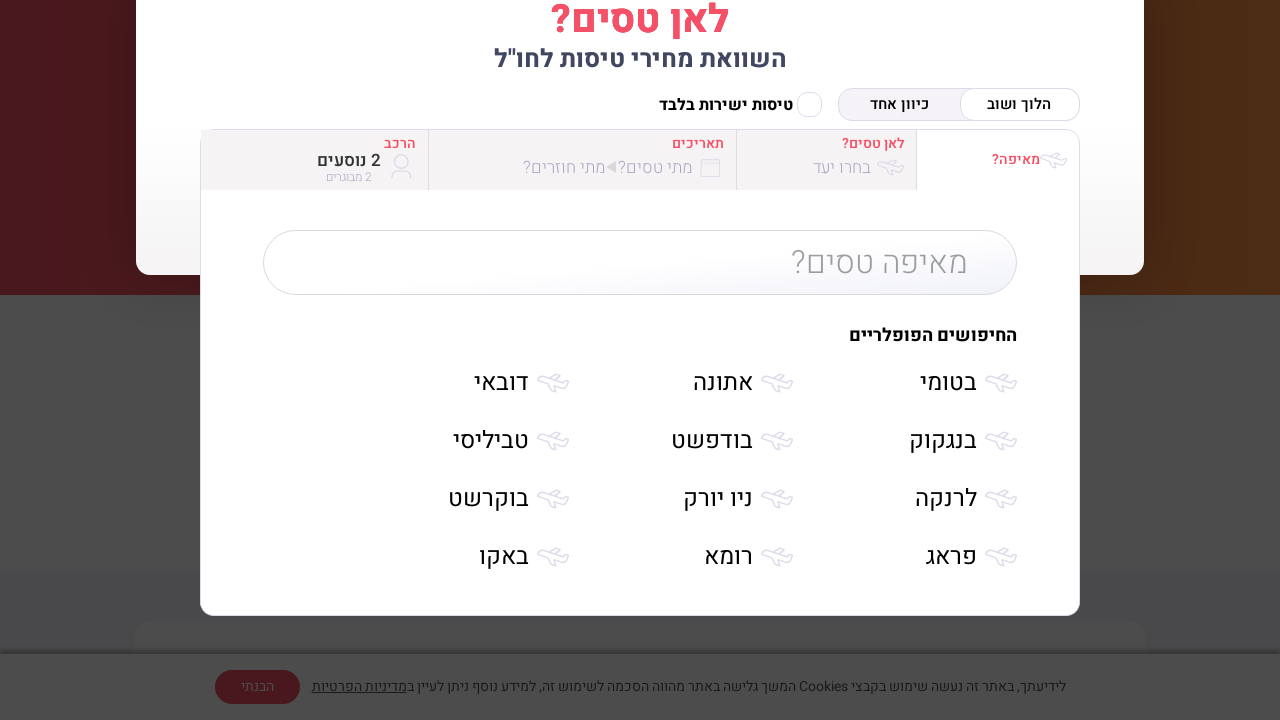

Filled origin field with 'Tel Aviv' (תל אביב) on input[placeholder='מאיפה טסים?']
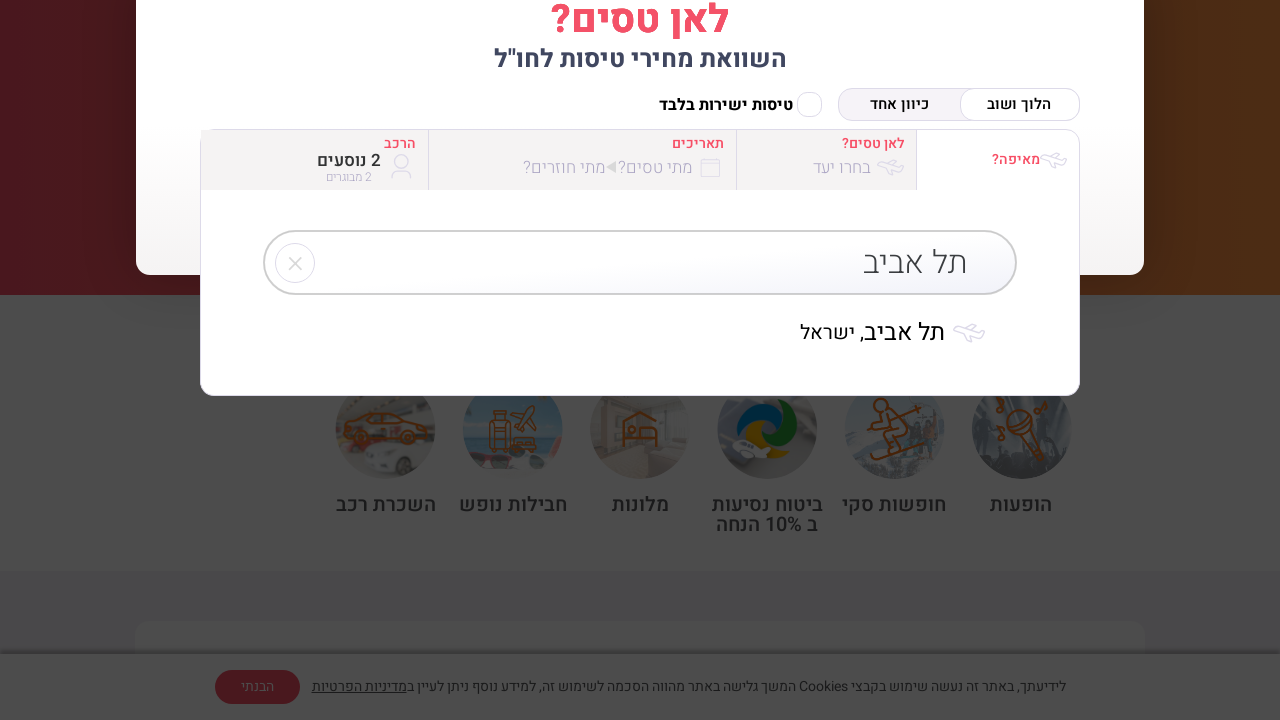

Pressed Enter to confirm origin selection on input[placeholder='מאיפה טסים?']
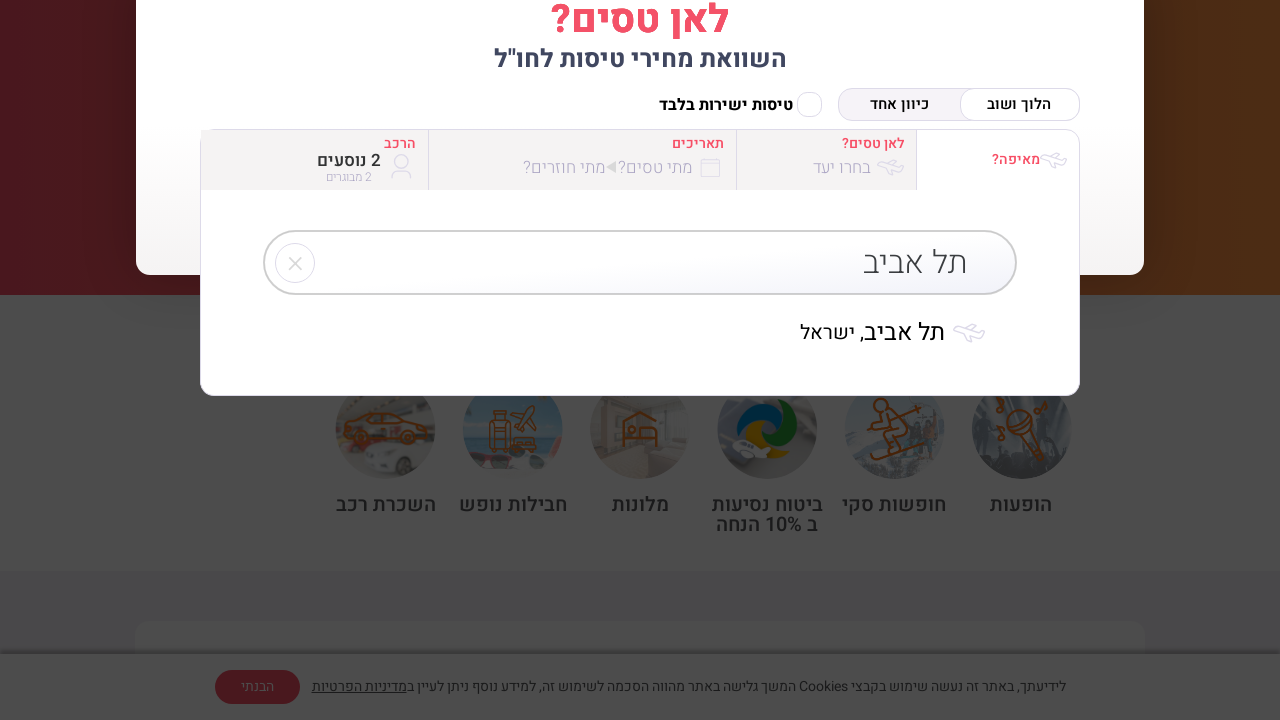

Clicked on the destination button to open destination input at (820, 144) on xpath=//div[contains(text(),'לאן טסים?')]
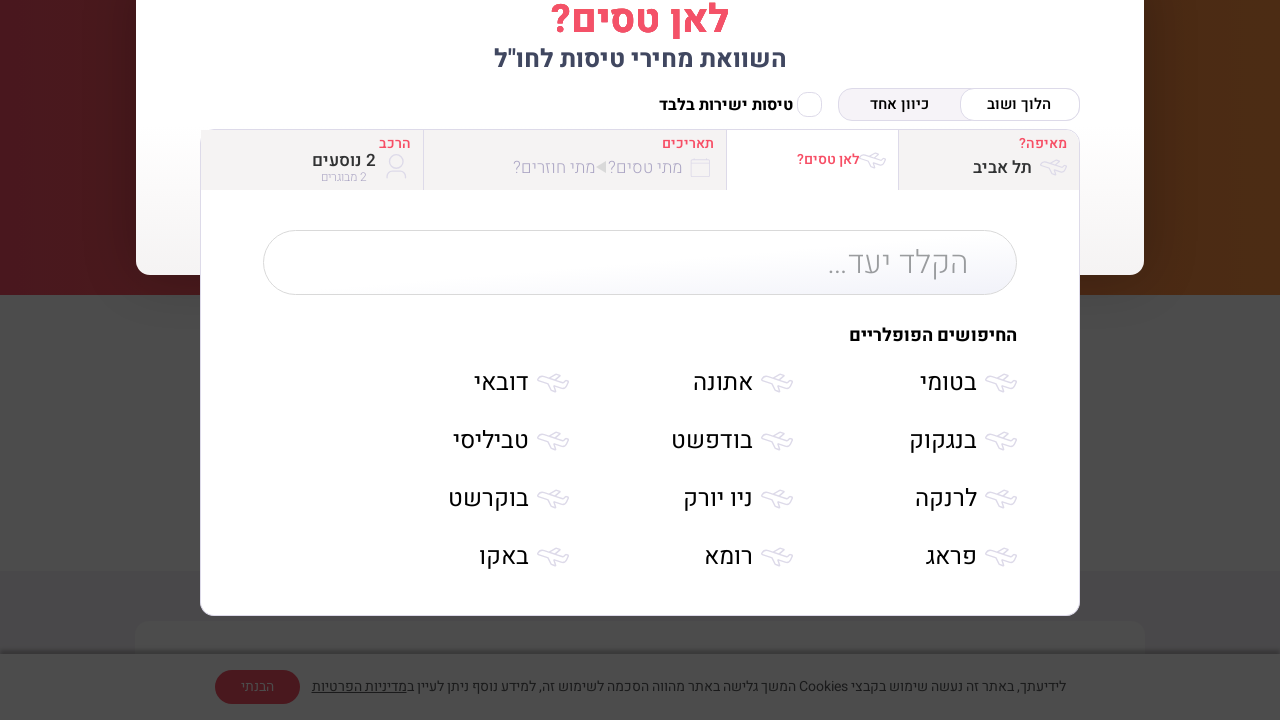

Waited for destination input to render
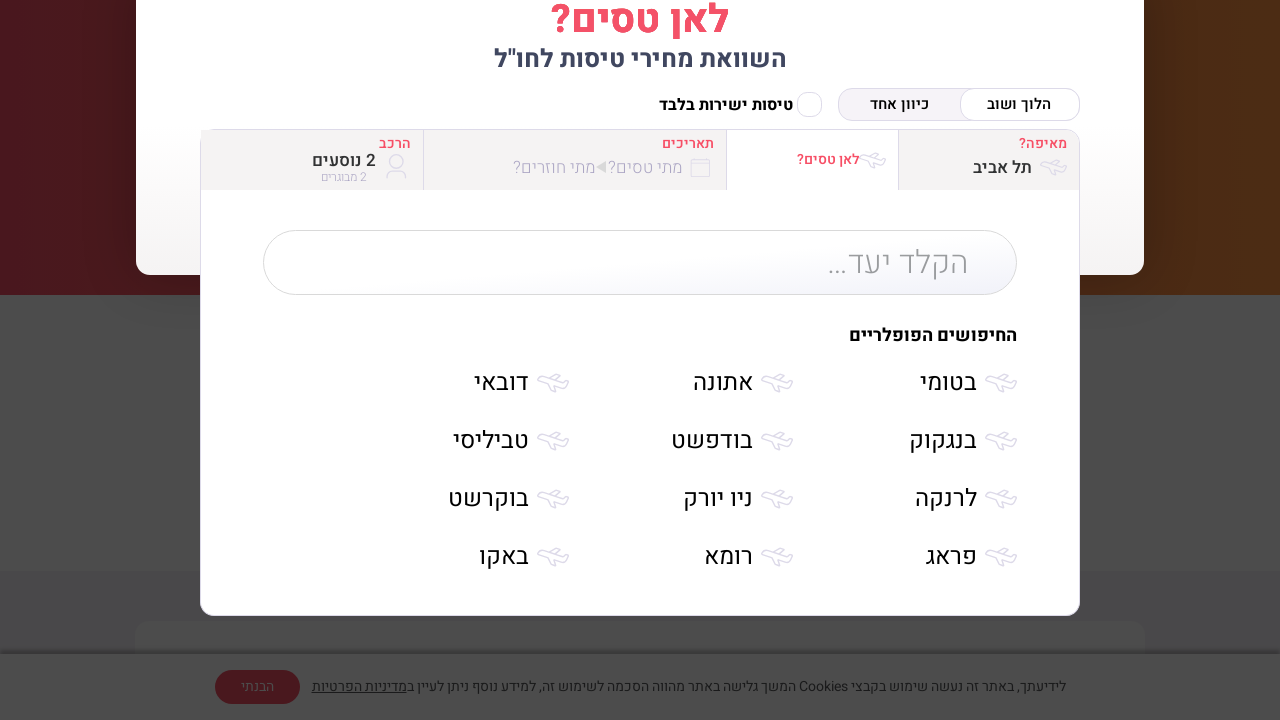

Destination input field is now visible
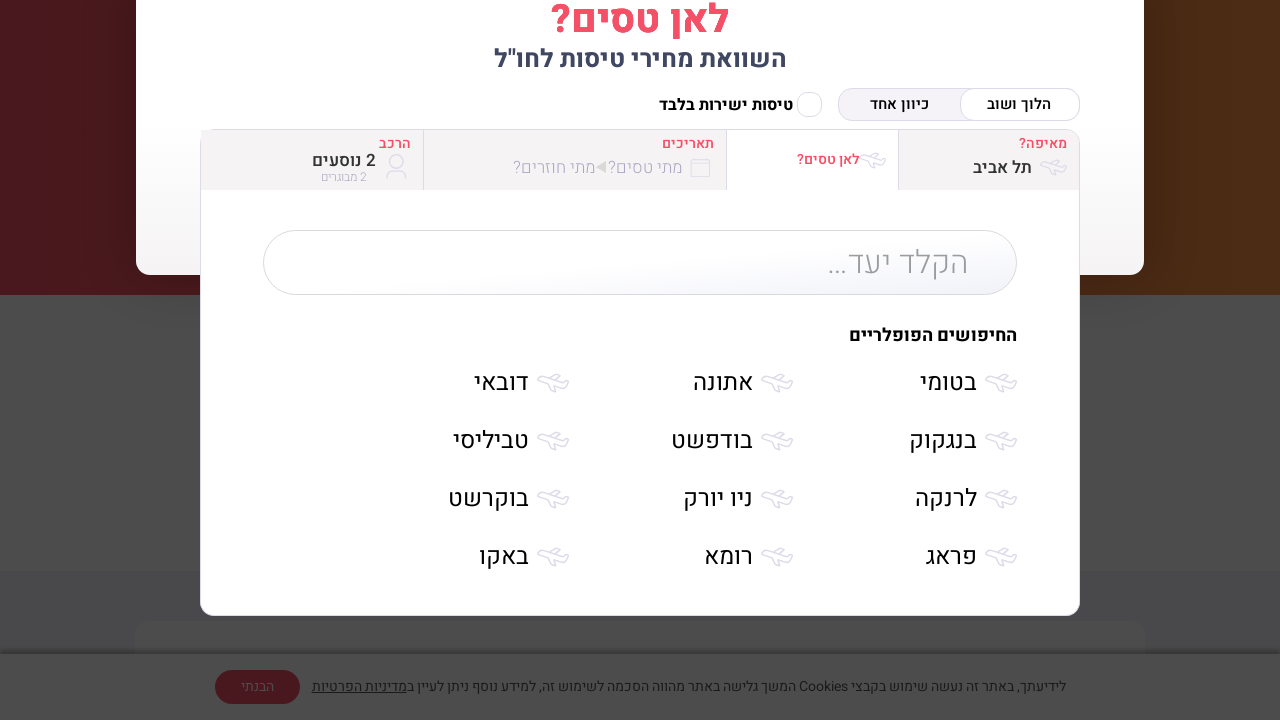

Filled destination field with 'Bangkok' (בנגקוק) on input[placeholder='הקלד יעד…']
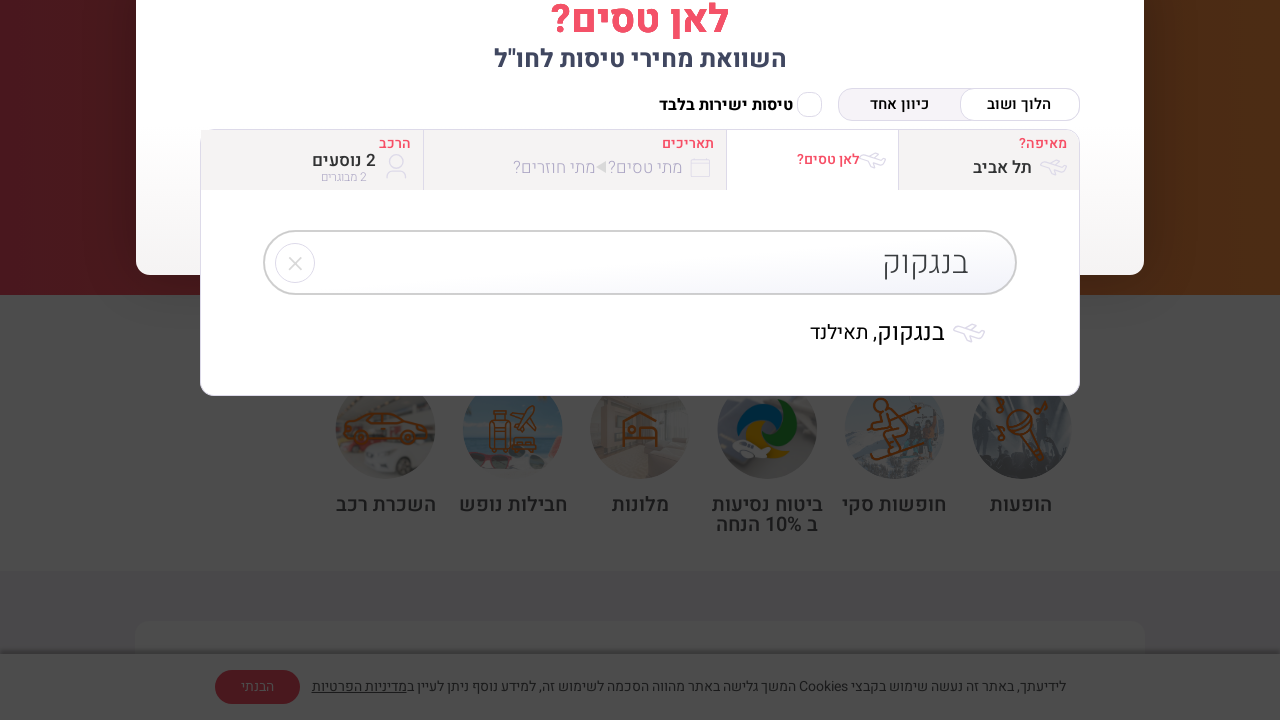

Pressed Enter to confirm destination selection on input[placeholder='הקלד יעד…']
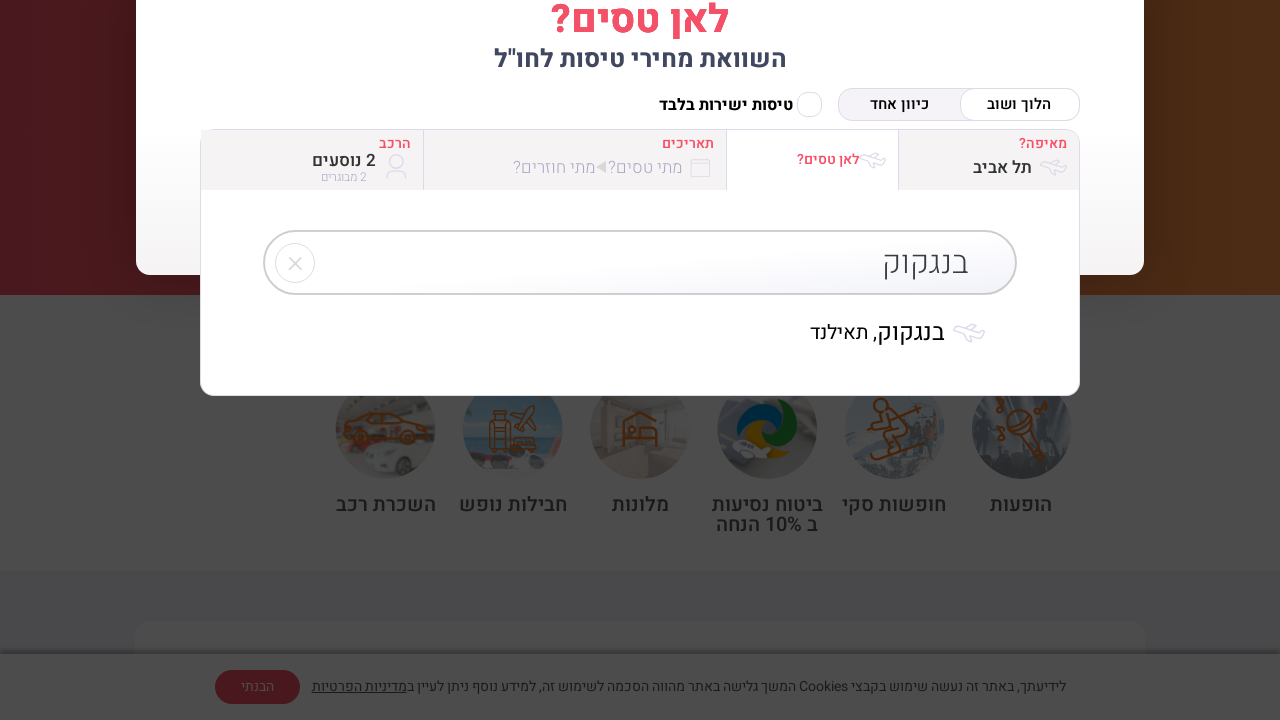

Waited for the form to process the input
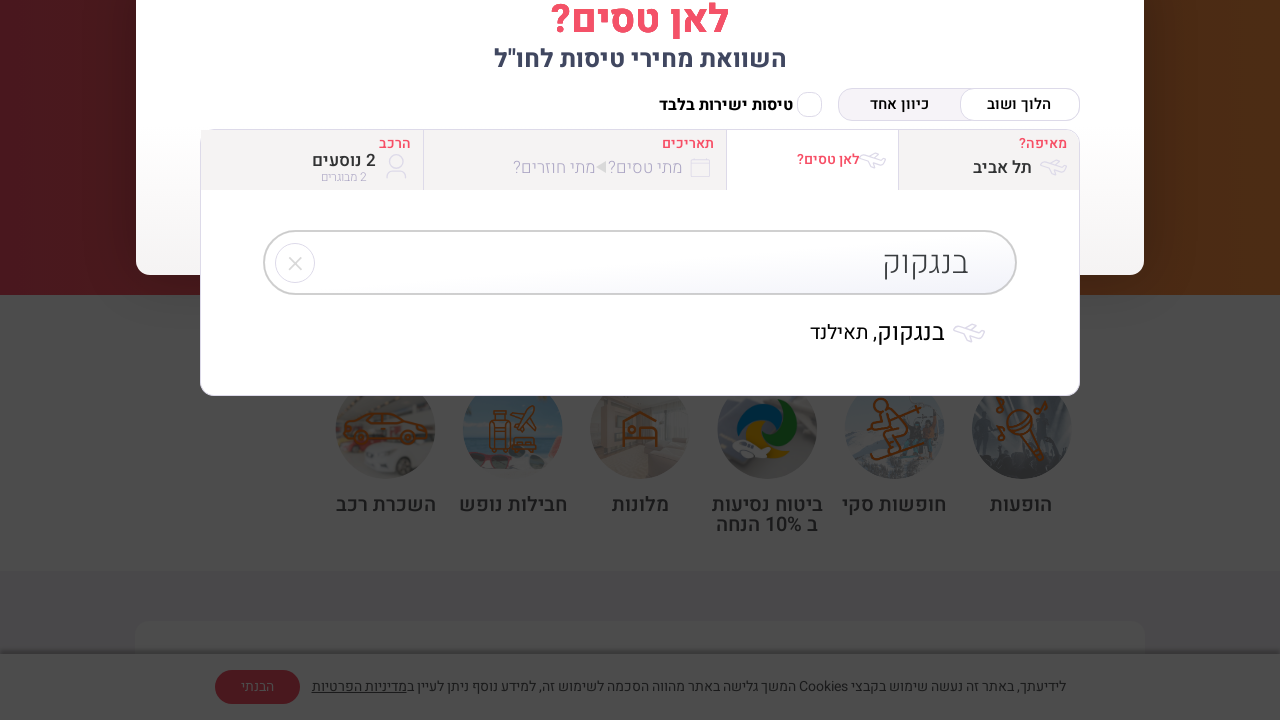

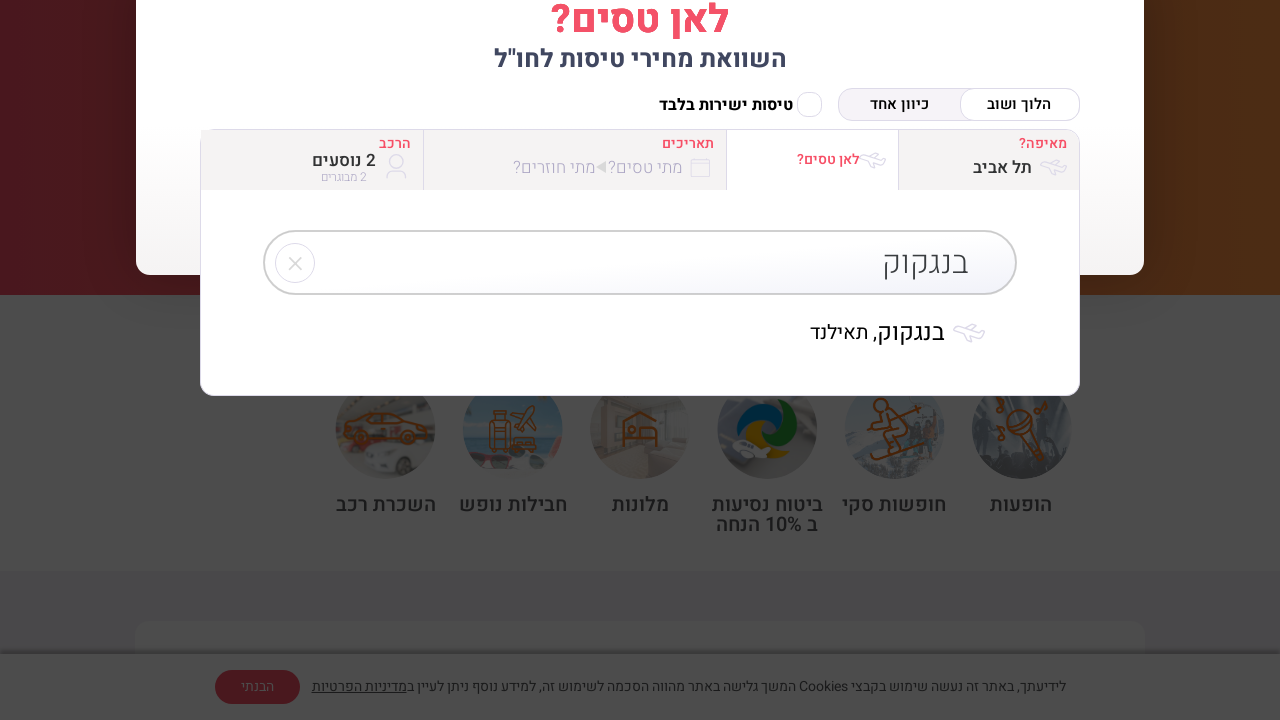